Tests a registration form by filling in required fields (first name, last name, email) and submitting the form, then verifies successful registration by checking for a congratulations message.

Starting URL: http://suninjuly.github.io/registration1.html

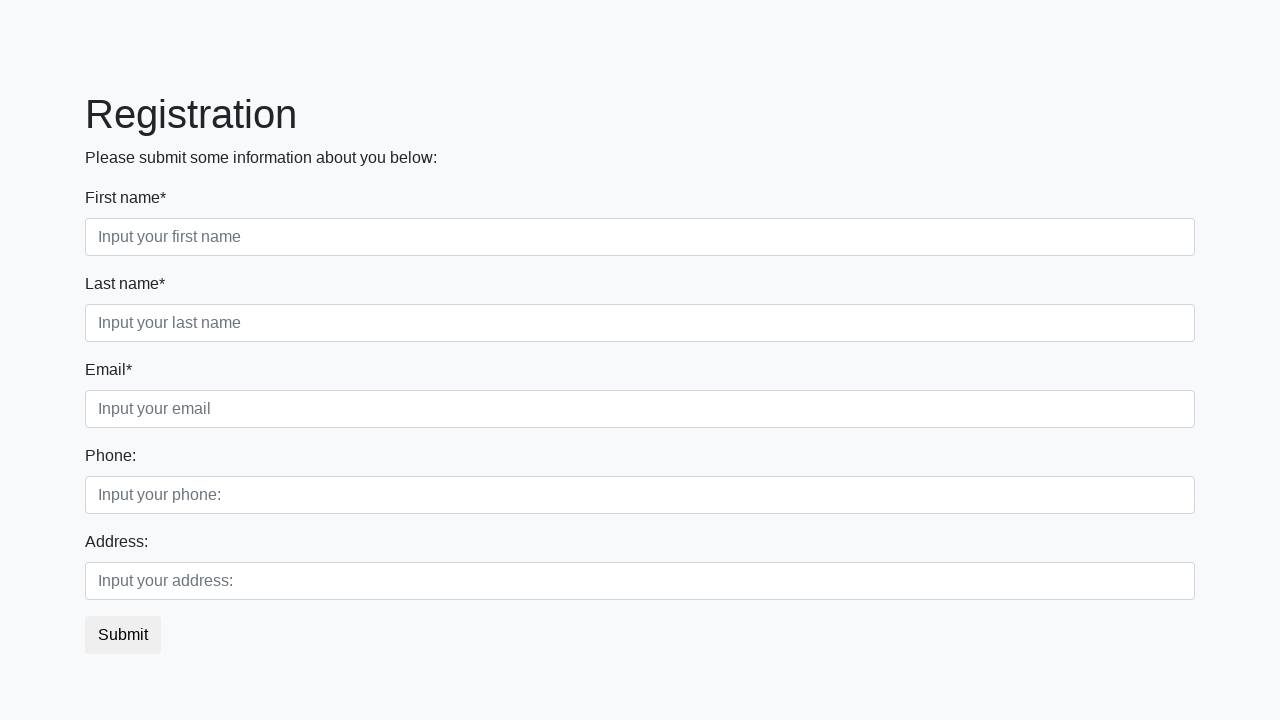

Filled first name field with 'Ivan' on .first_block .first
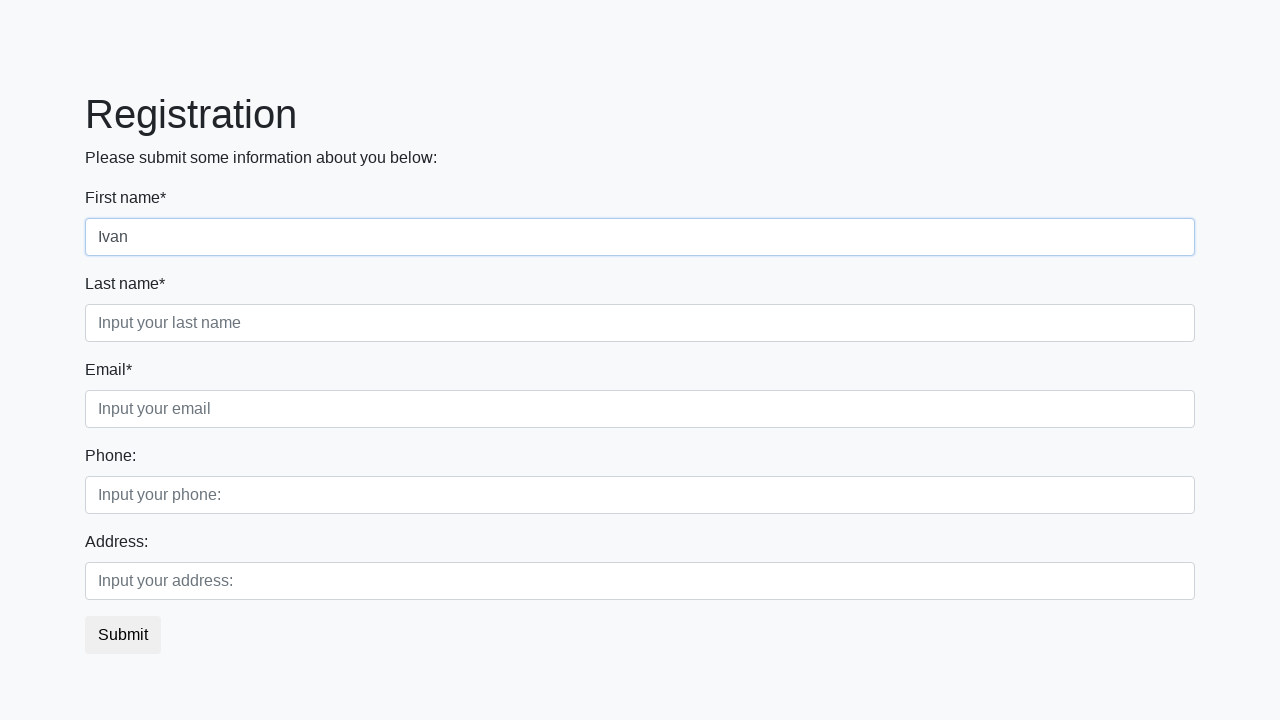

Filled last name field with 'Ivanov' on .first_block .second
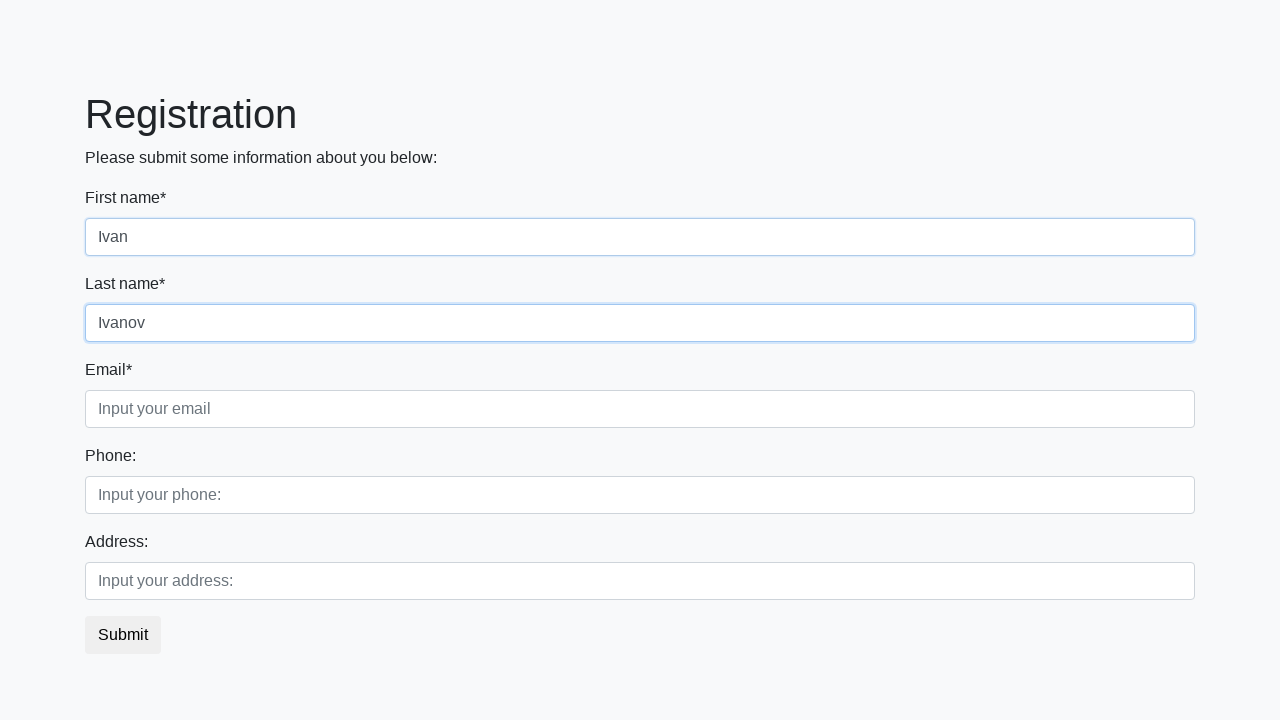

Filled email field with 'ivan@gmail.com' on .first_block .third
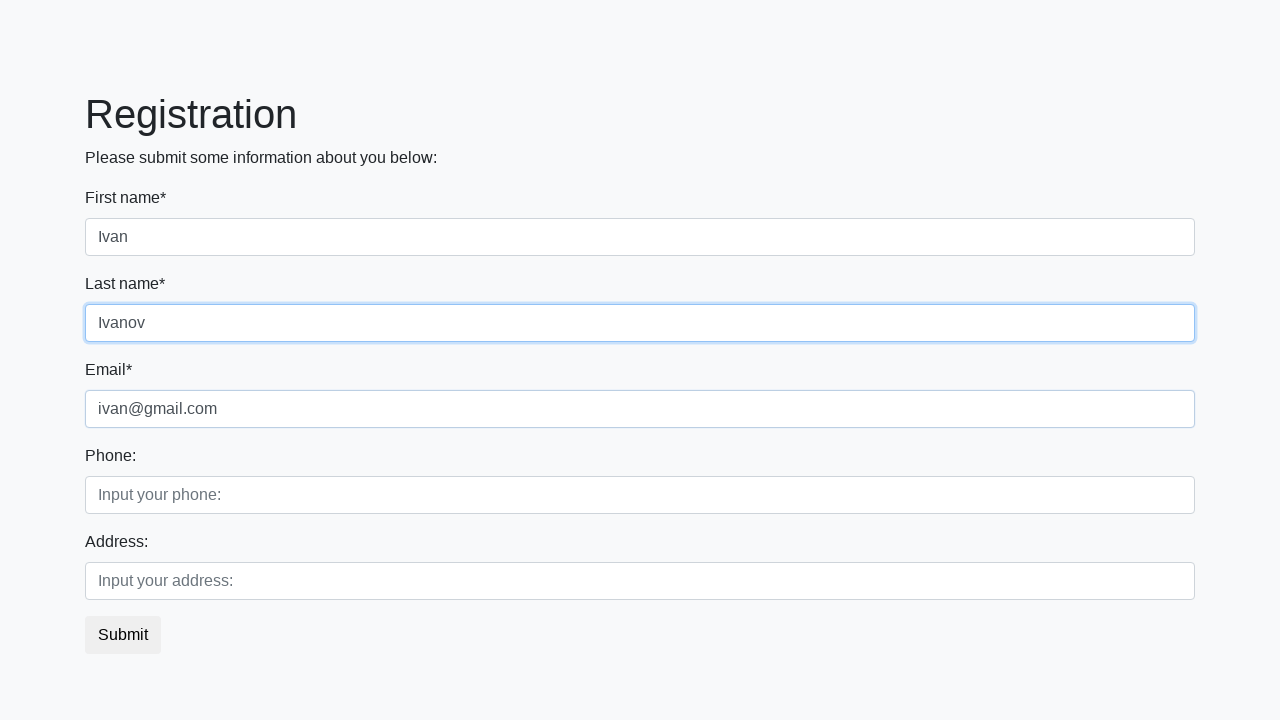

Clicked submit button to register at (123, 635) on button.btn
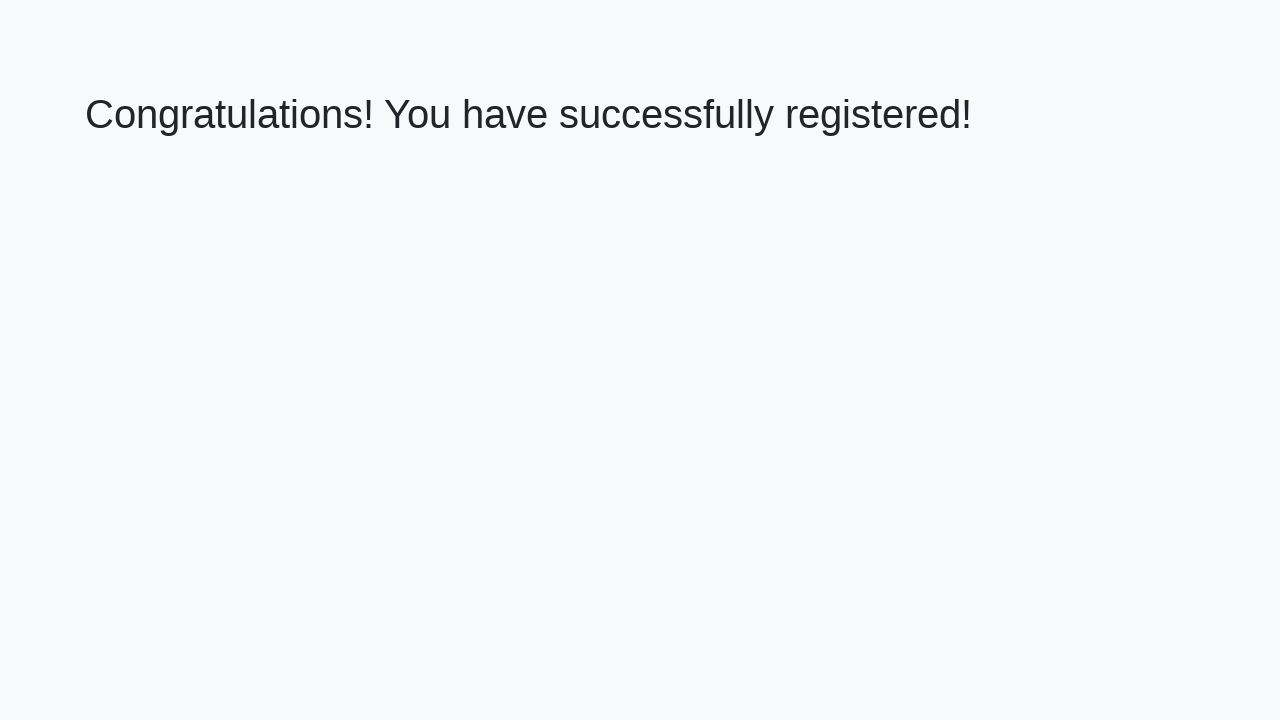

Congratulations message loaded on page
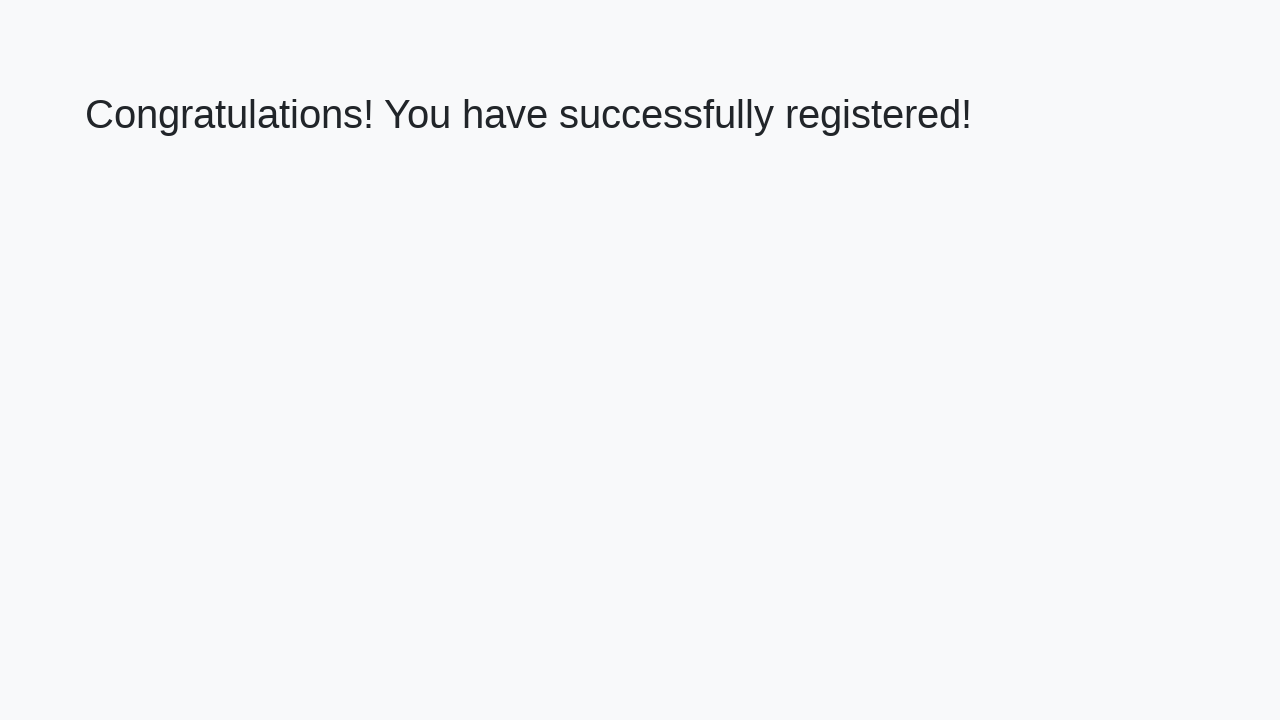

Retrieved congratulations message text
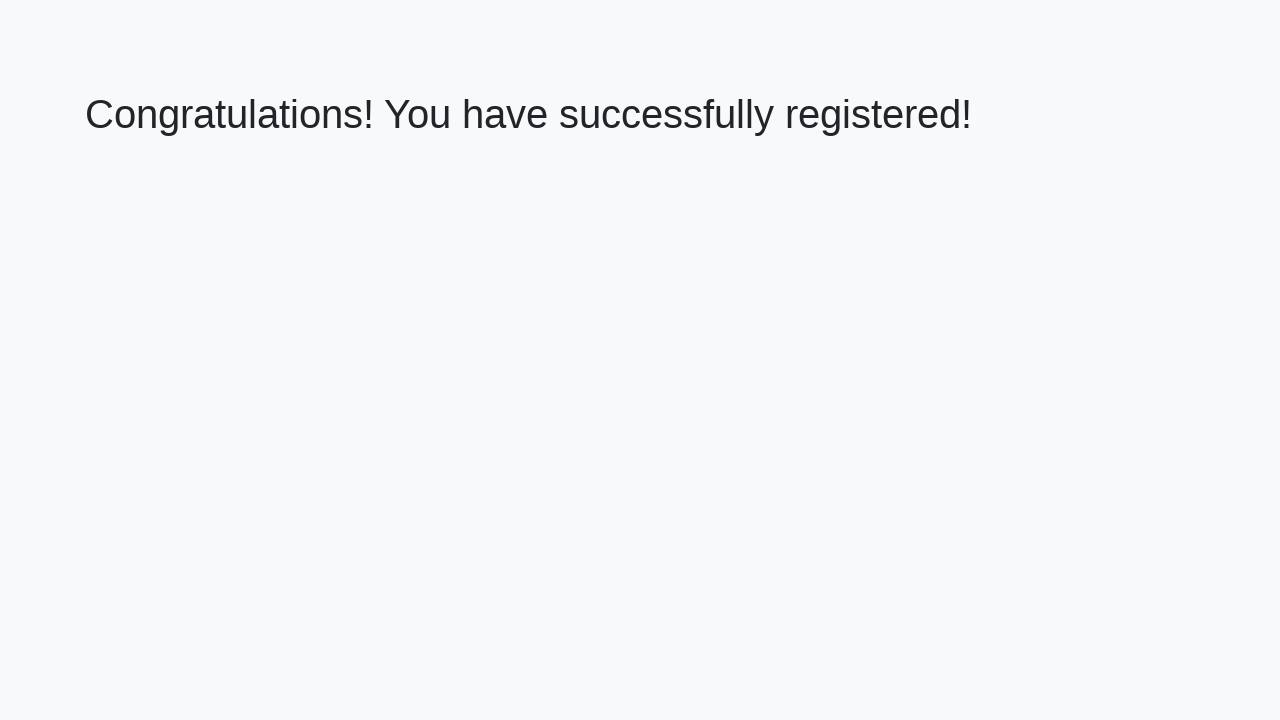

Verified successful registration with correct congratulations message
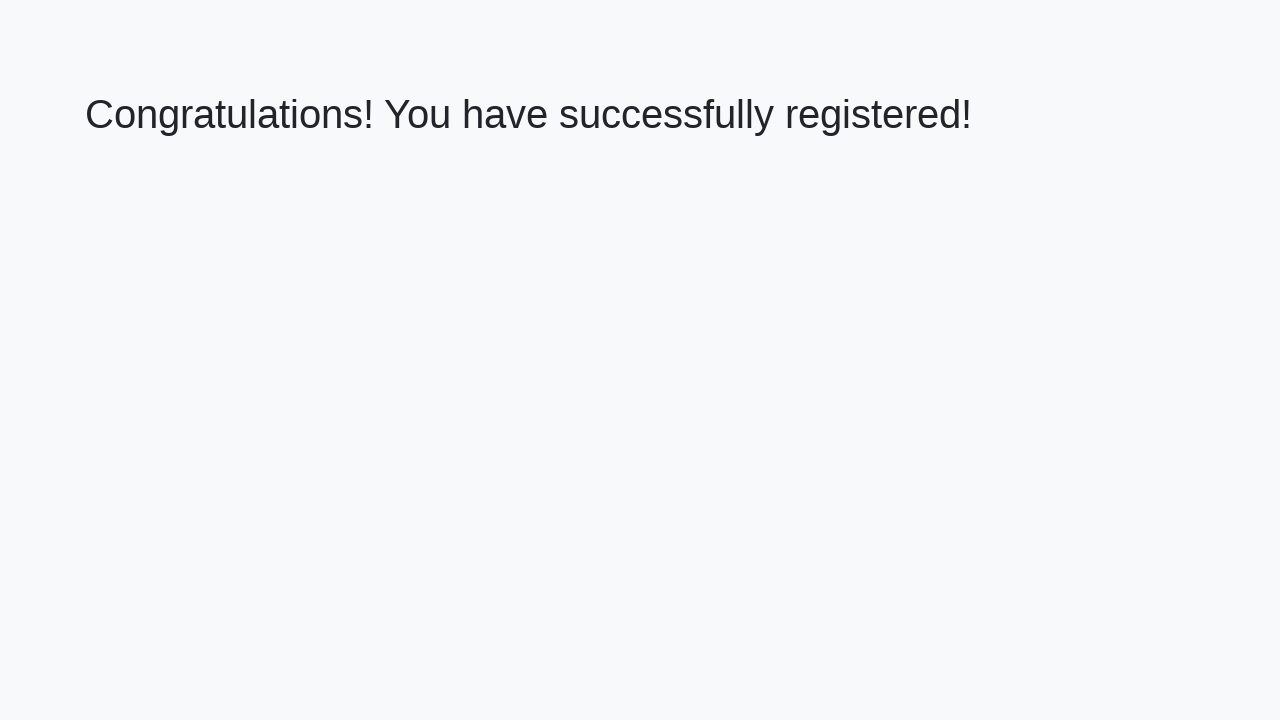

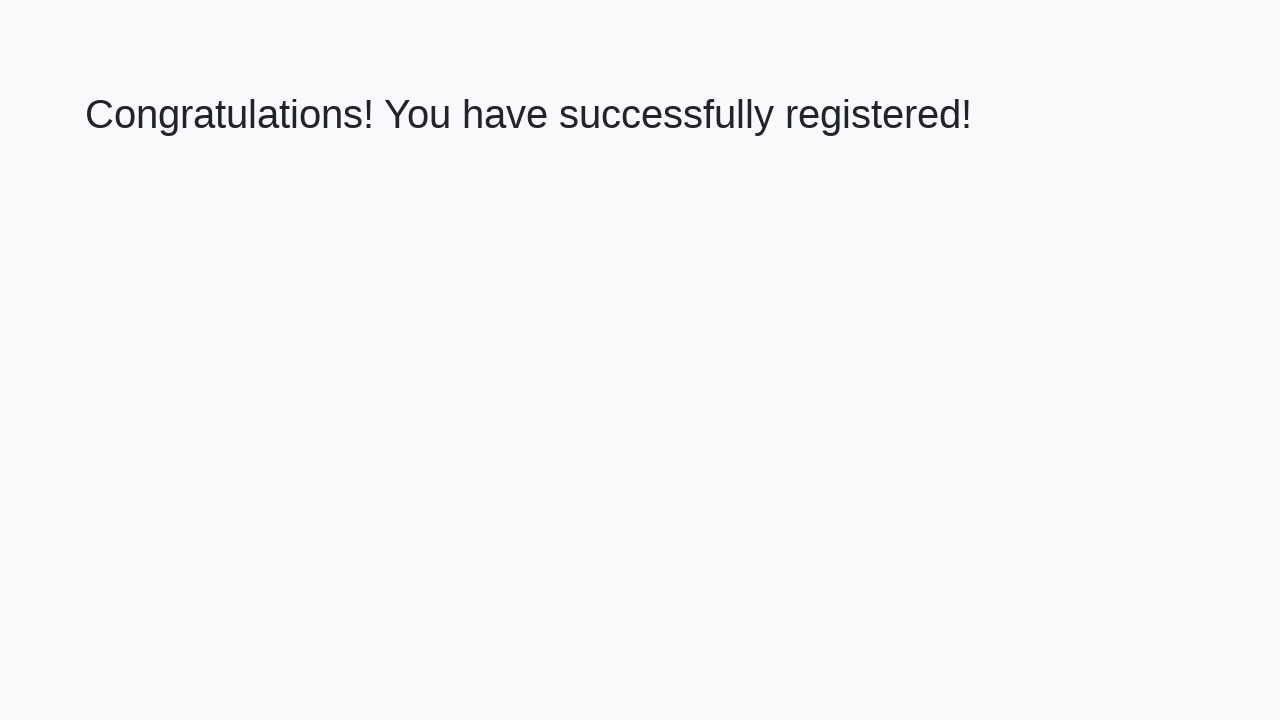